Tests handling of confirm dialog box by clicking a button to trigger the alert and accepting it

Starting URL: http://omayo.blogspot.com/

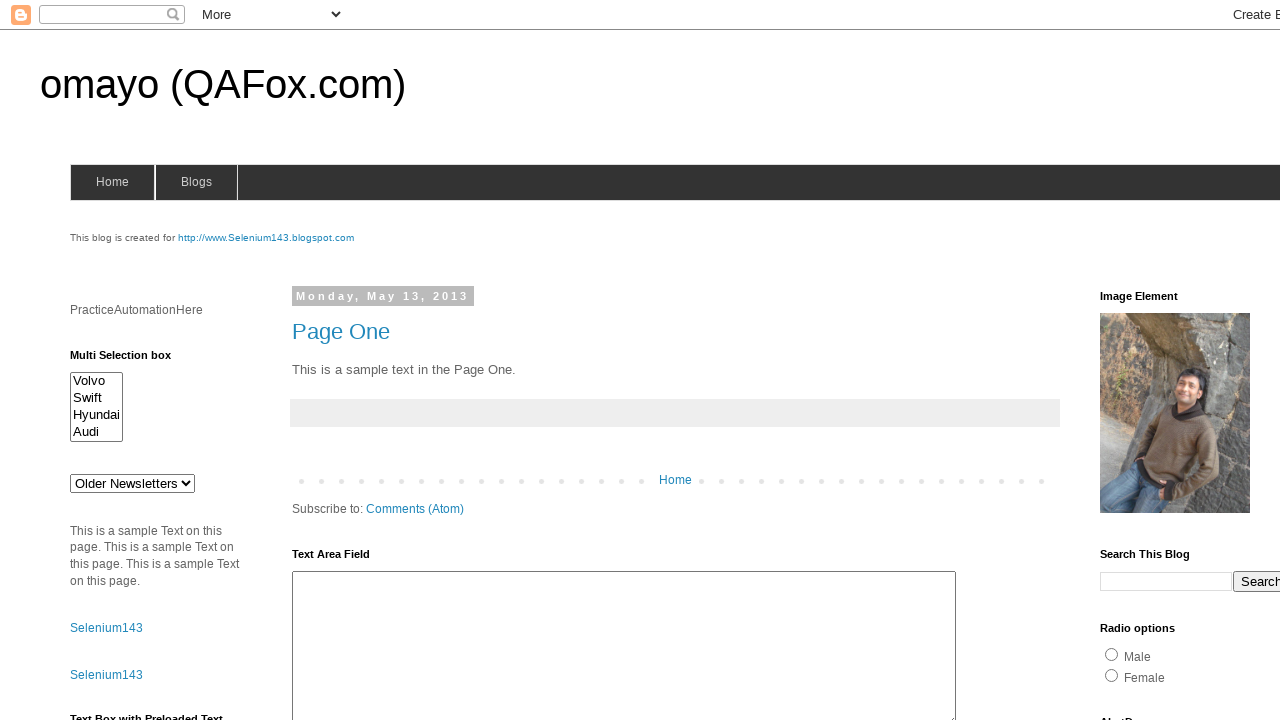

Clicked confirm button to trigger confirm dialog box at (1155, 361) on xpath=//input[@id='confirm']
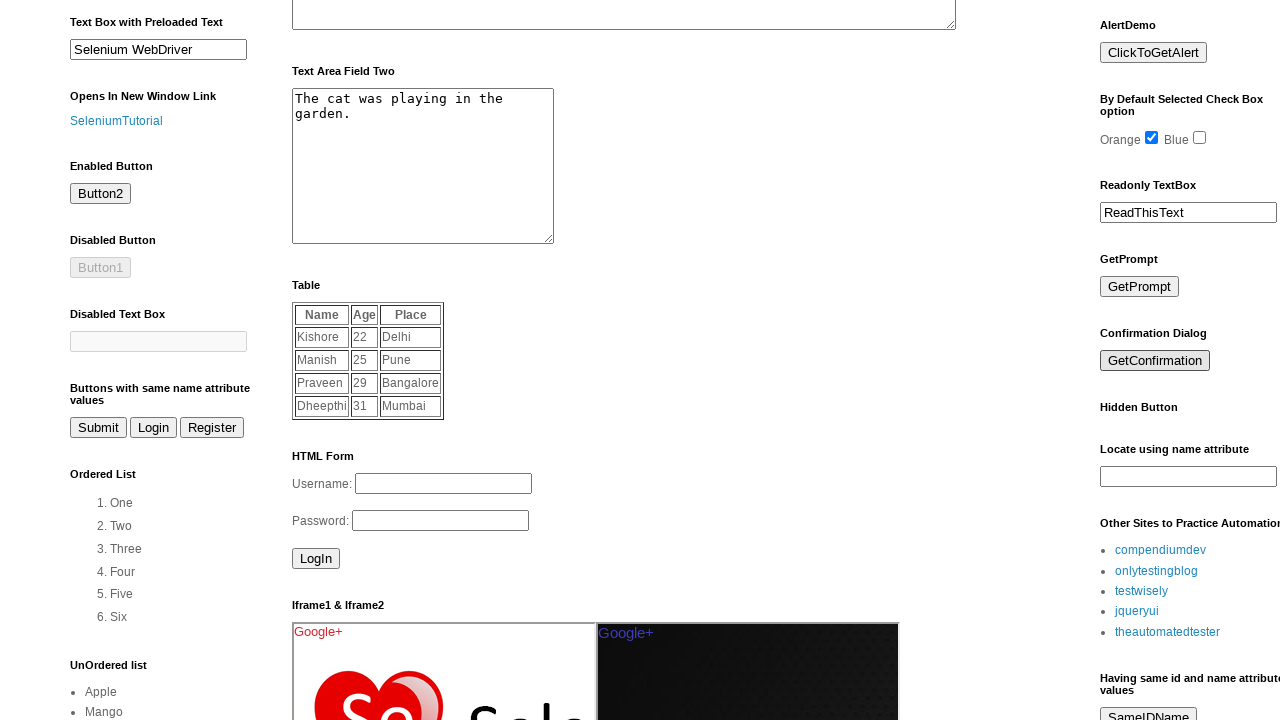

Set up dialog handler to accept confirm dialog
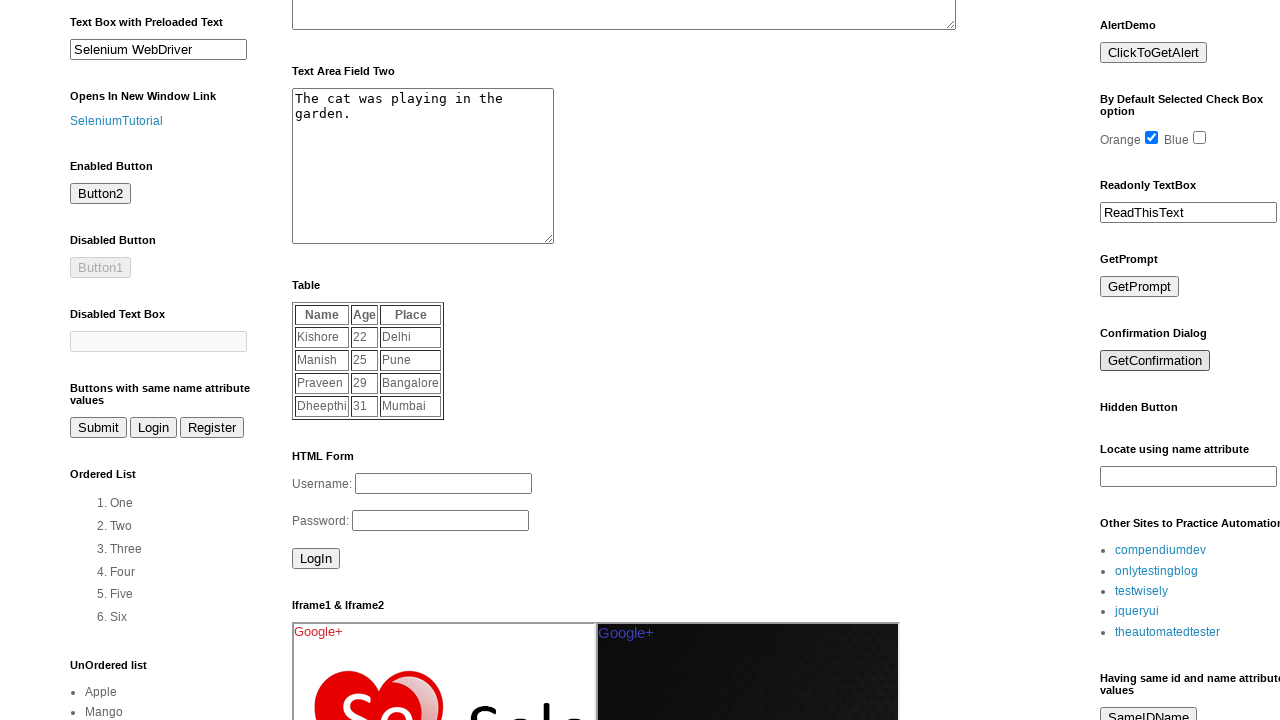

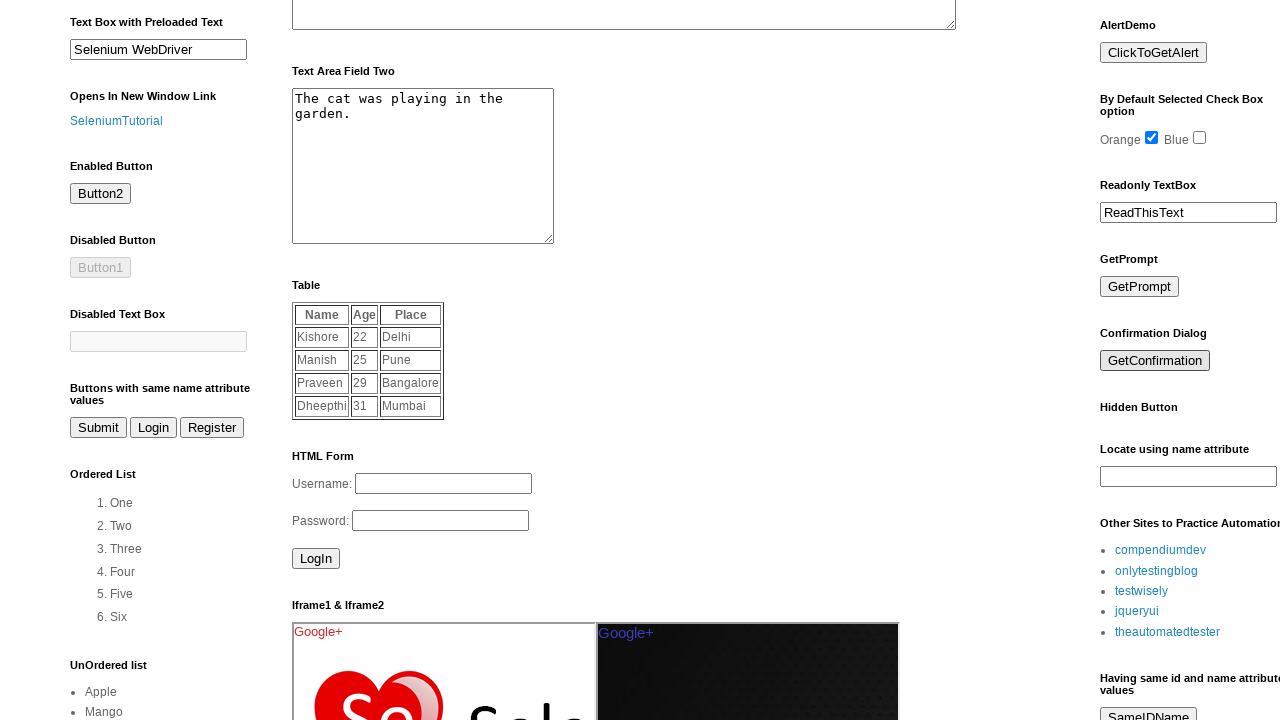